Navigates to Deals menu and clicks on Clearance section

Starting URL: https://www.target.com

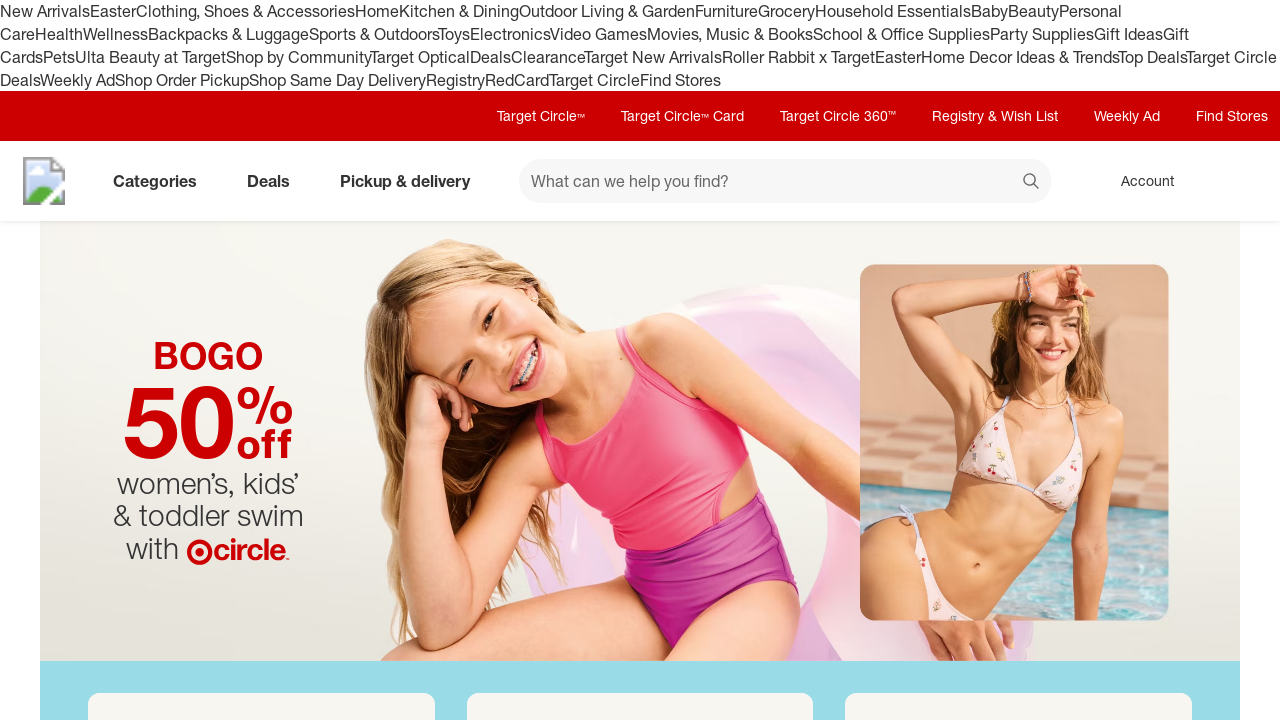

Clicked on Deals menu at (490, 57) on text=Deals
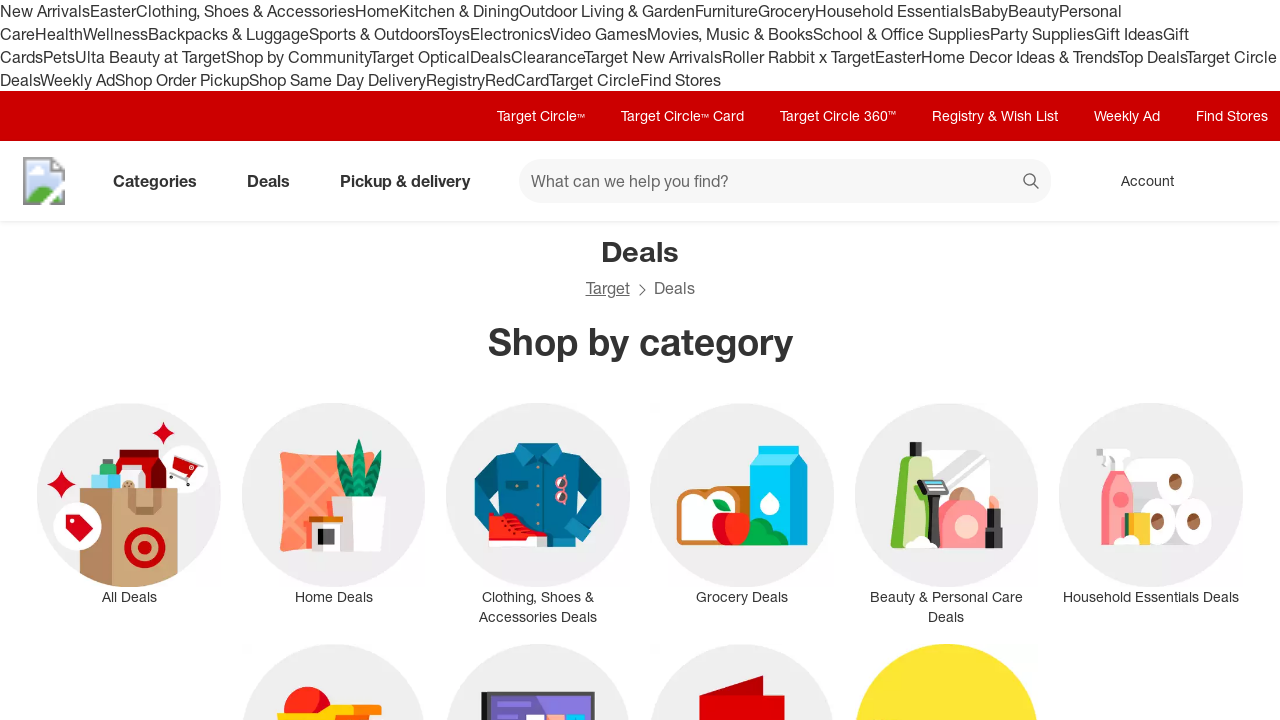

Waited 2000ms for menu to expand
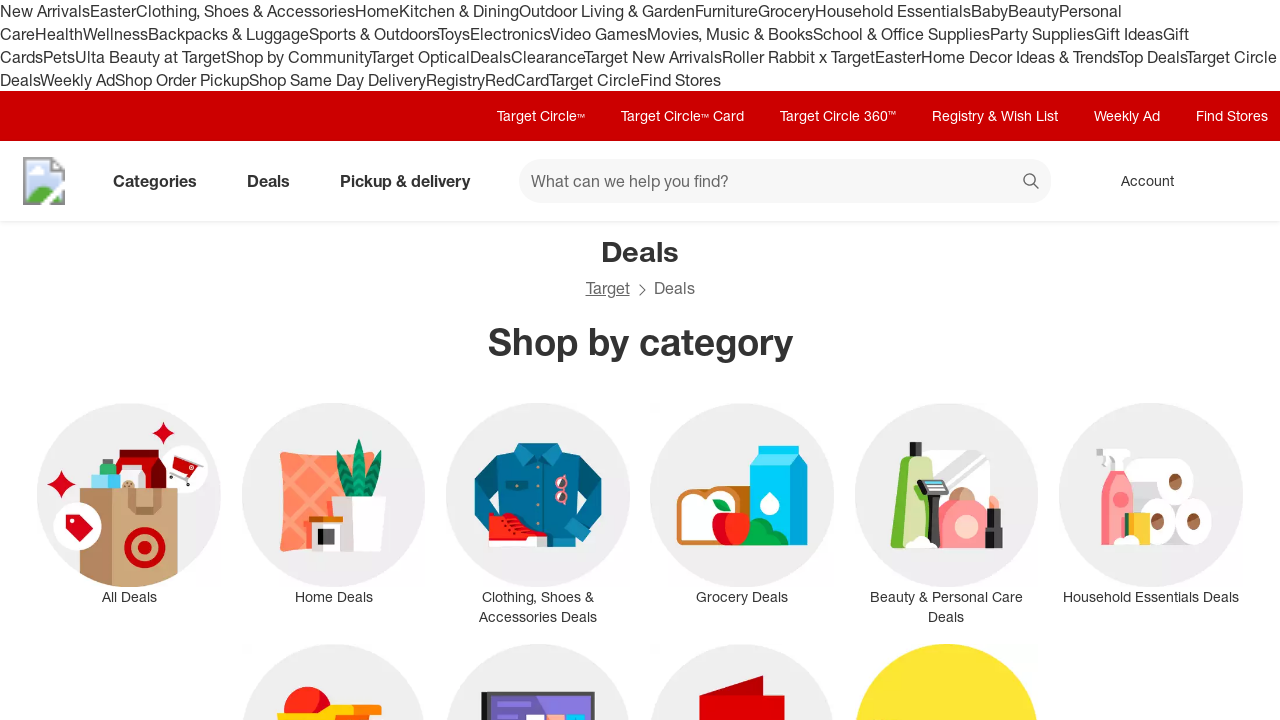

Clicked on Clearance section at (548, 57) on text=Clearance
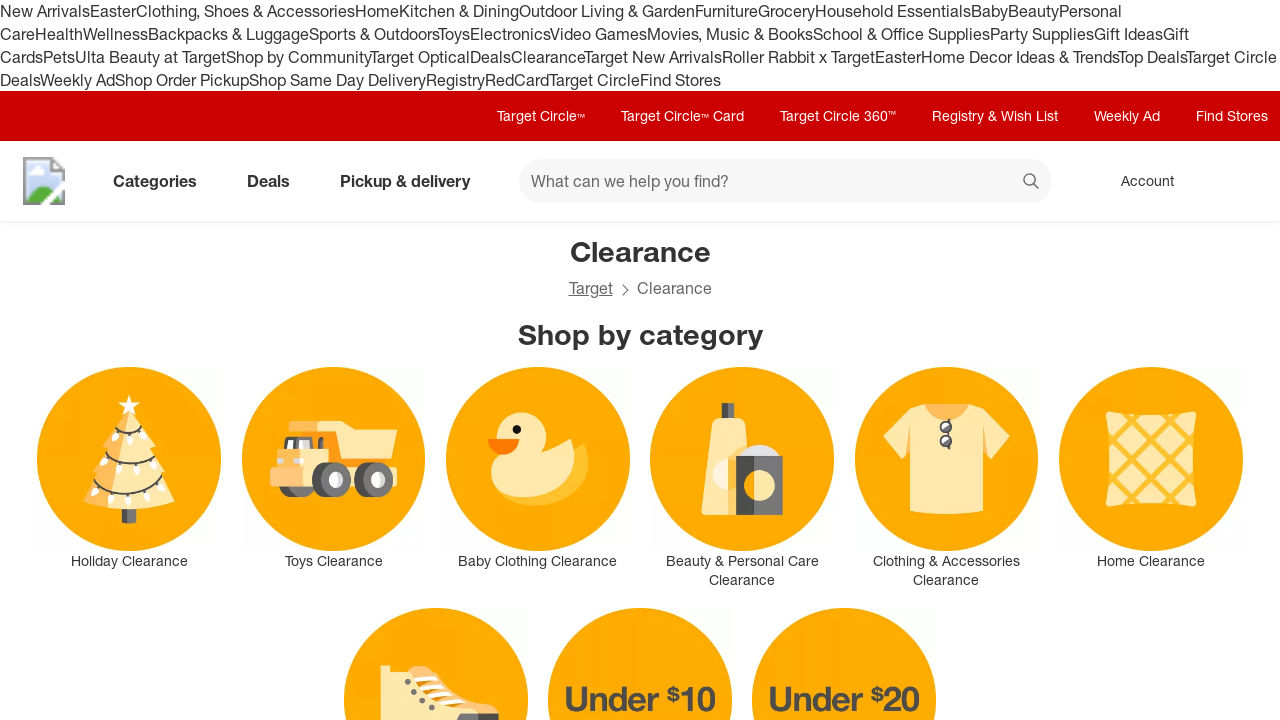

Clearance page loaded - network idle
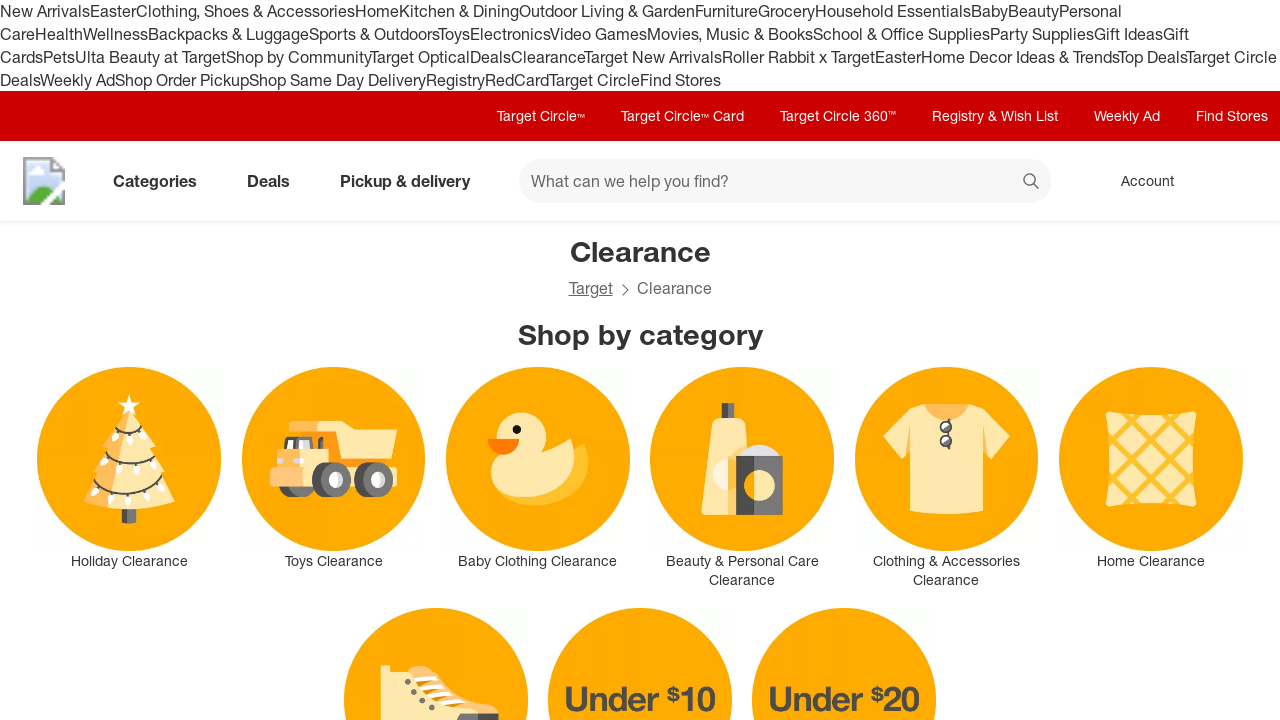

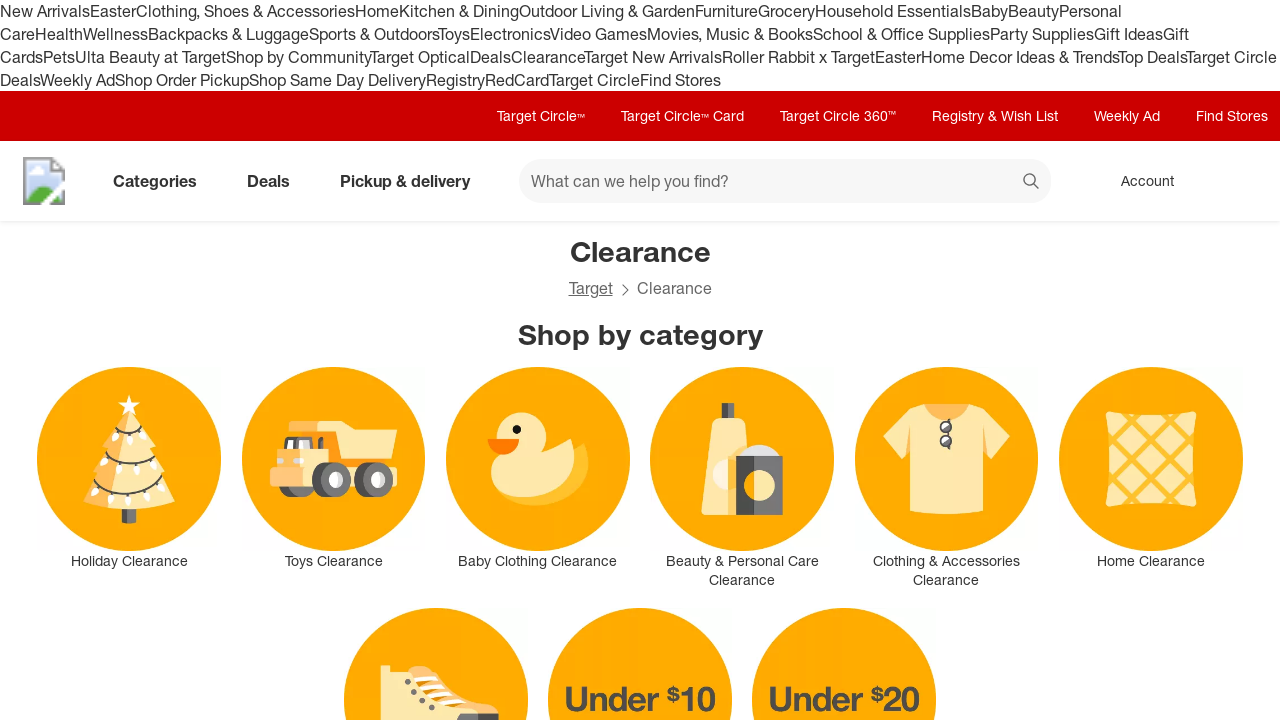